Demonstrates various form interactions on a practice automation form including filling text fields, clicking gender radio button, scrolling operations, and submitting the form.

Starting URL: https://demoqa.com/automation-practice-form

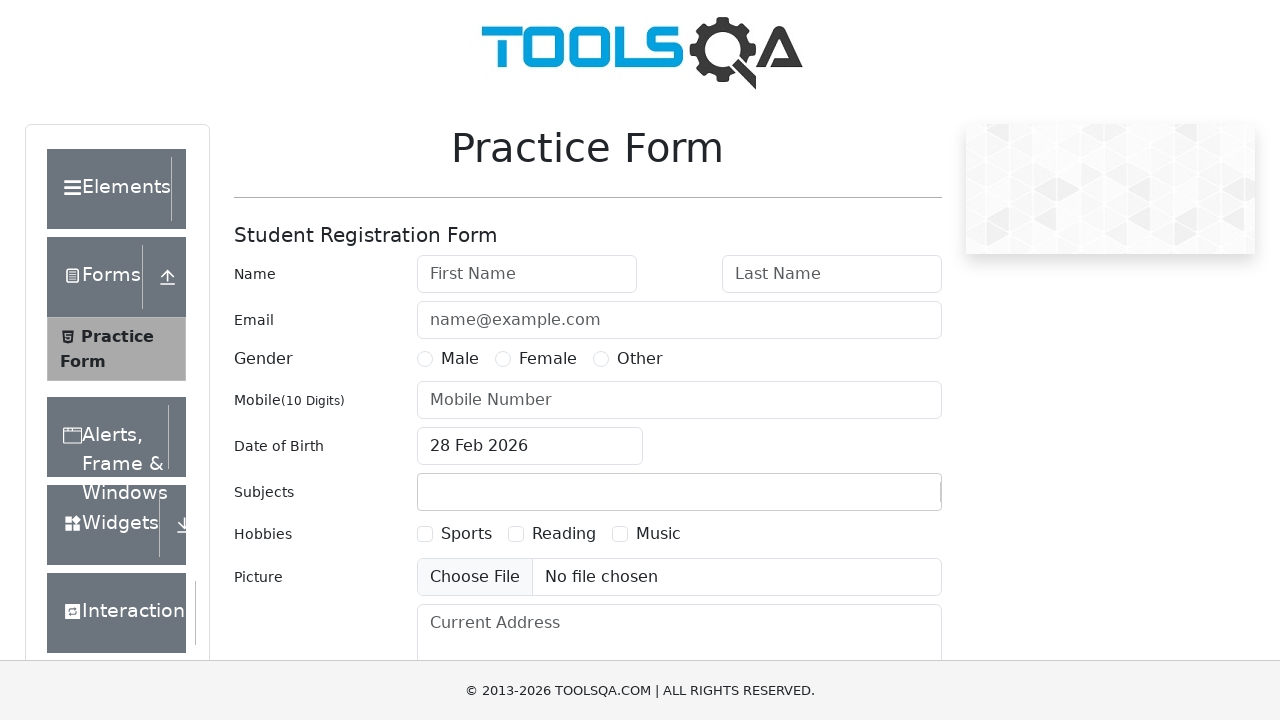

Waited for first name field to load
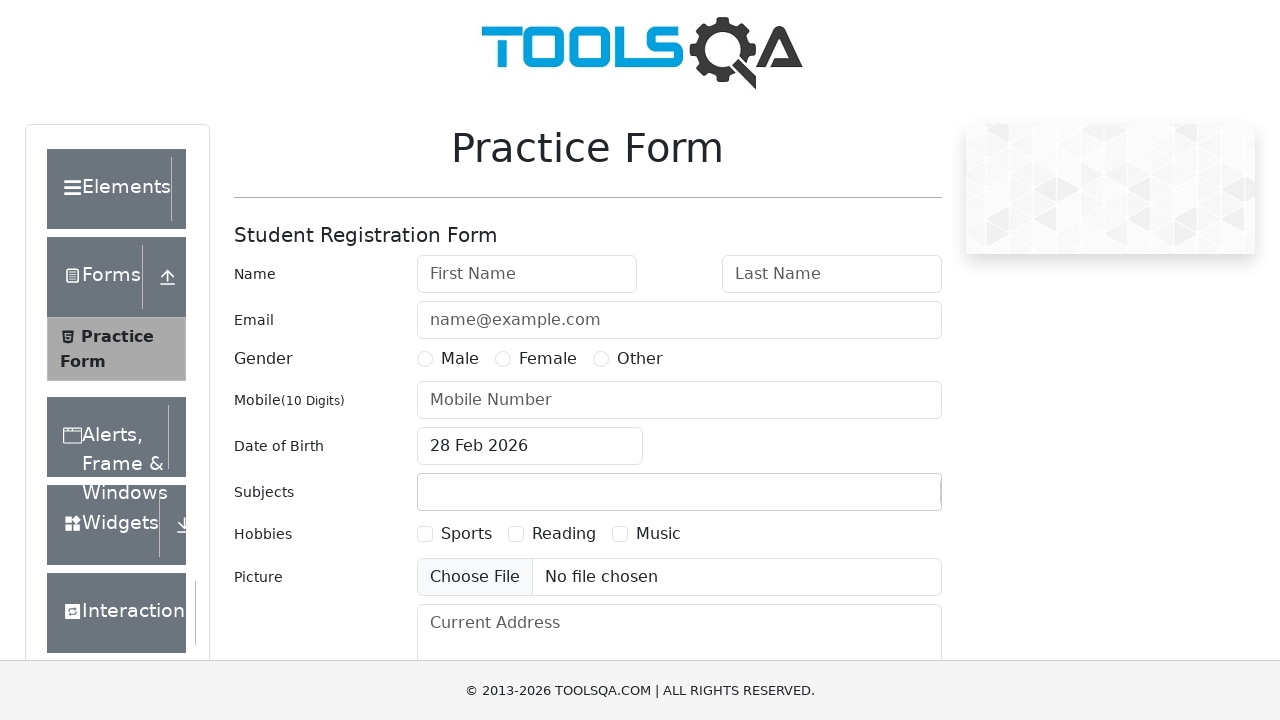

Filled first name field with 'TestUser' on #firstName
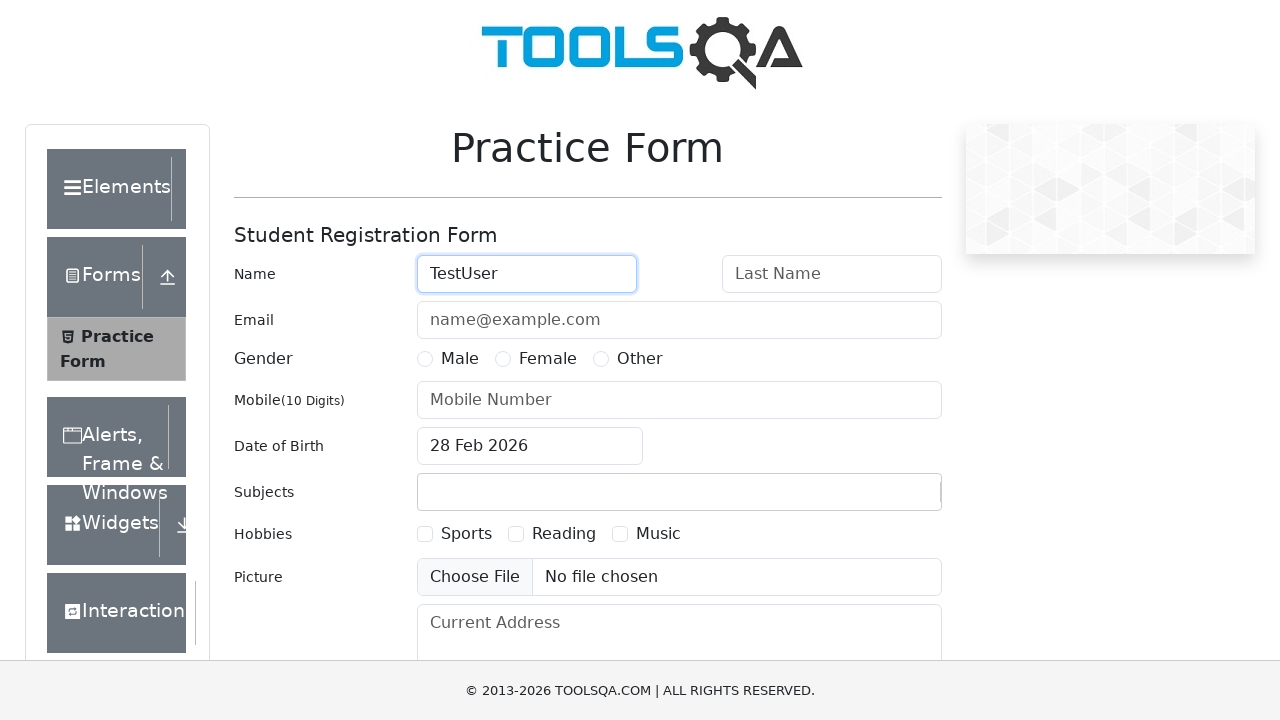

Filled last name field with 'siddhibhongiri' on #lastName
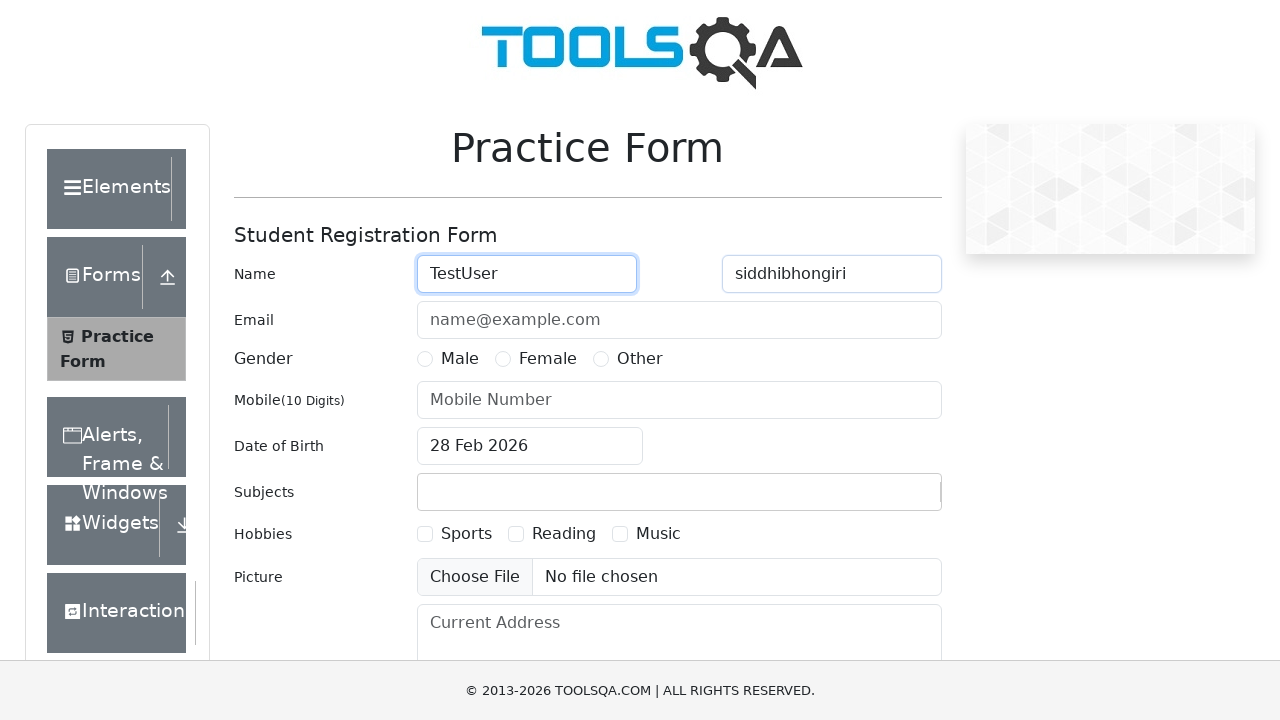

Filled email field with 'testuser@example.com' on #userEmail
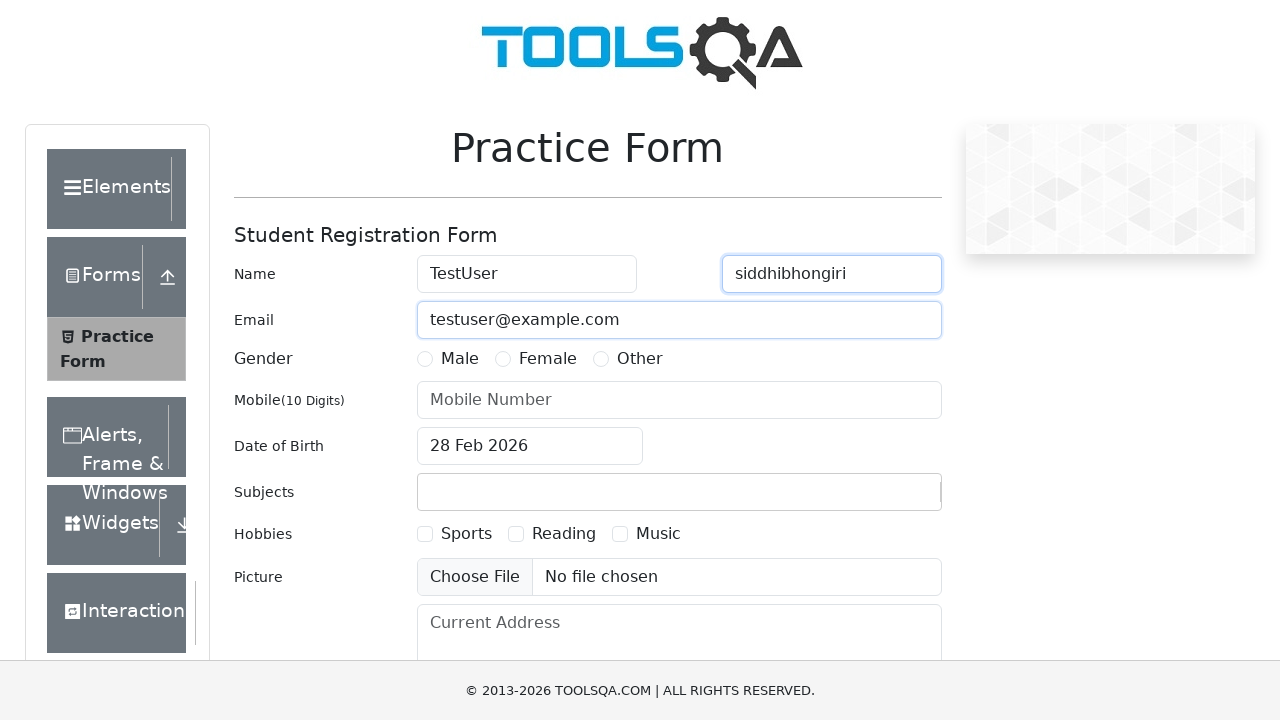

Clicked Male gender radio button at (460, 359) on label:text('Male')
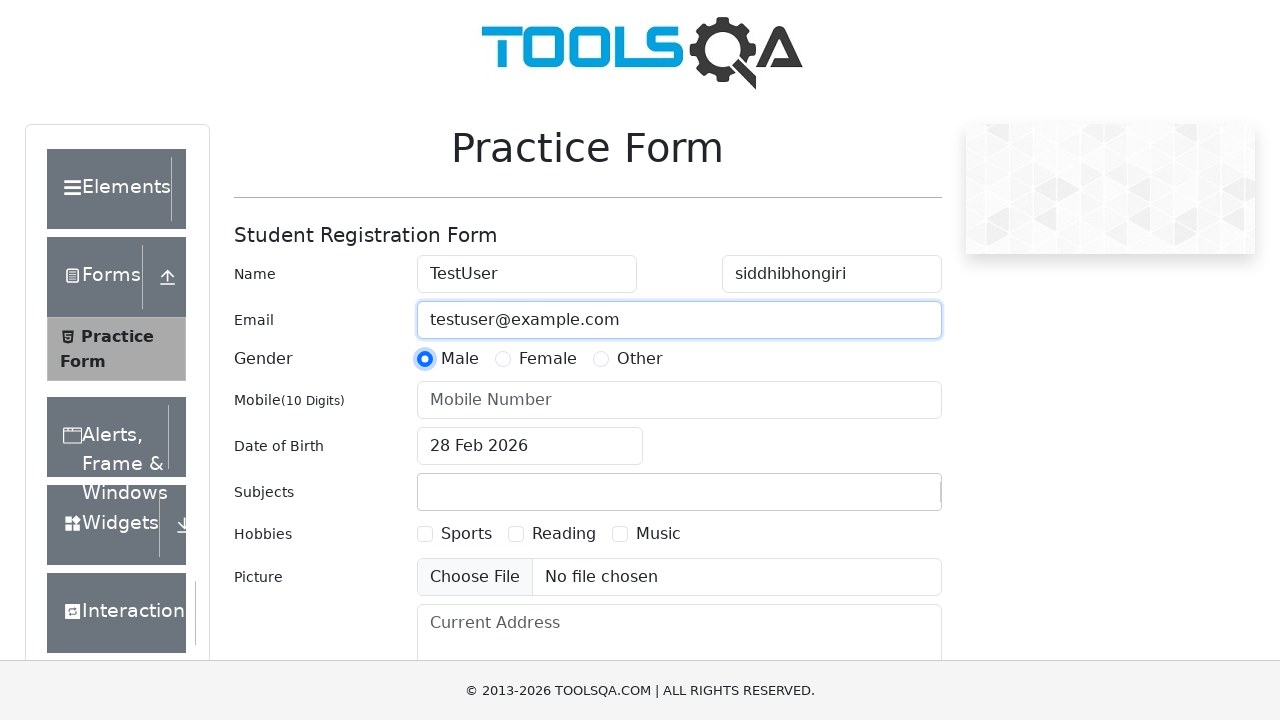

Filled mobile number field with '1234567890' on #userNumber
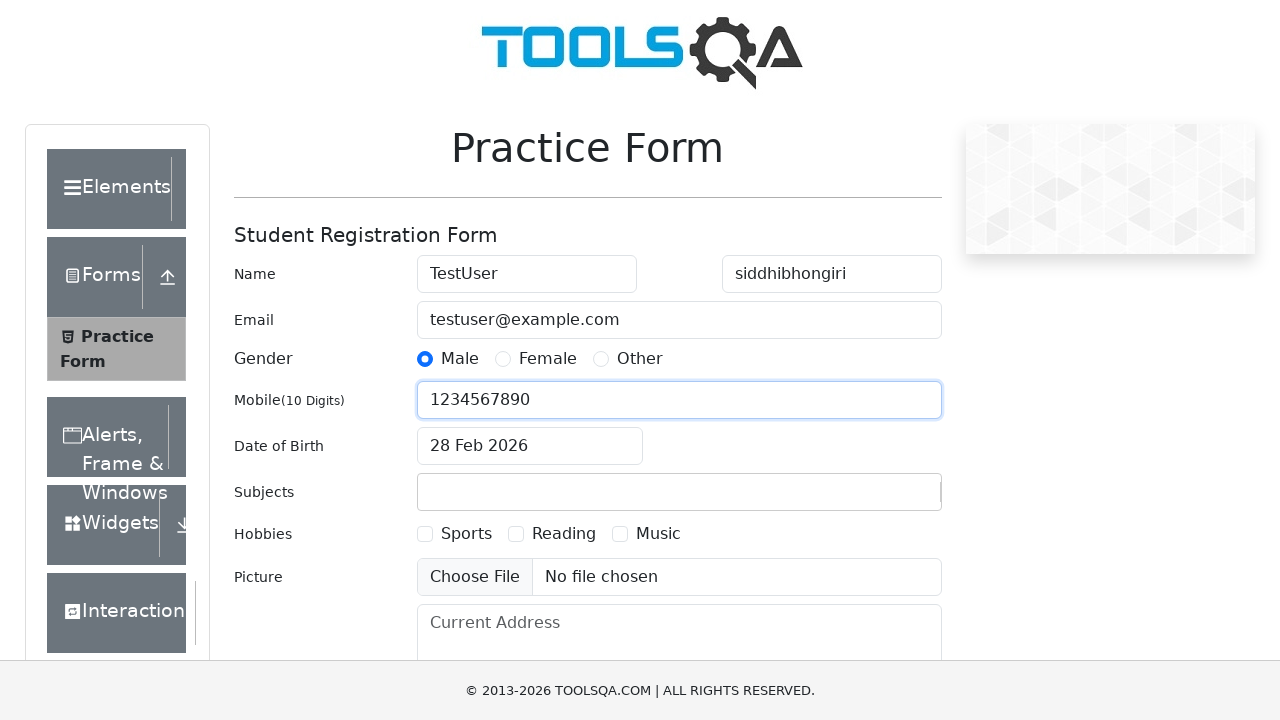

Scrolled down 300 pixels
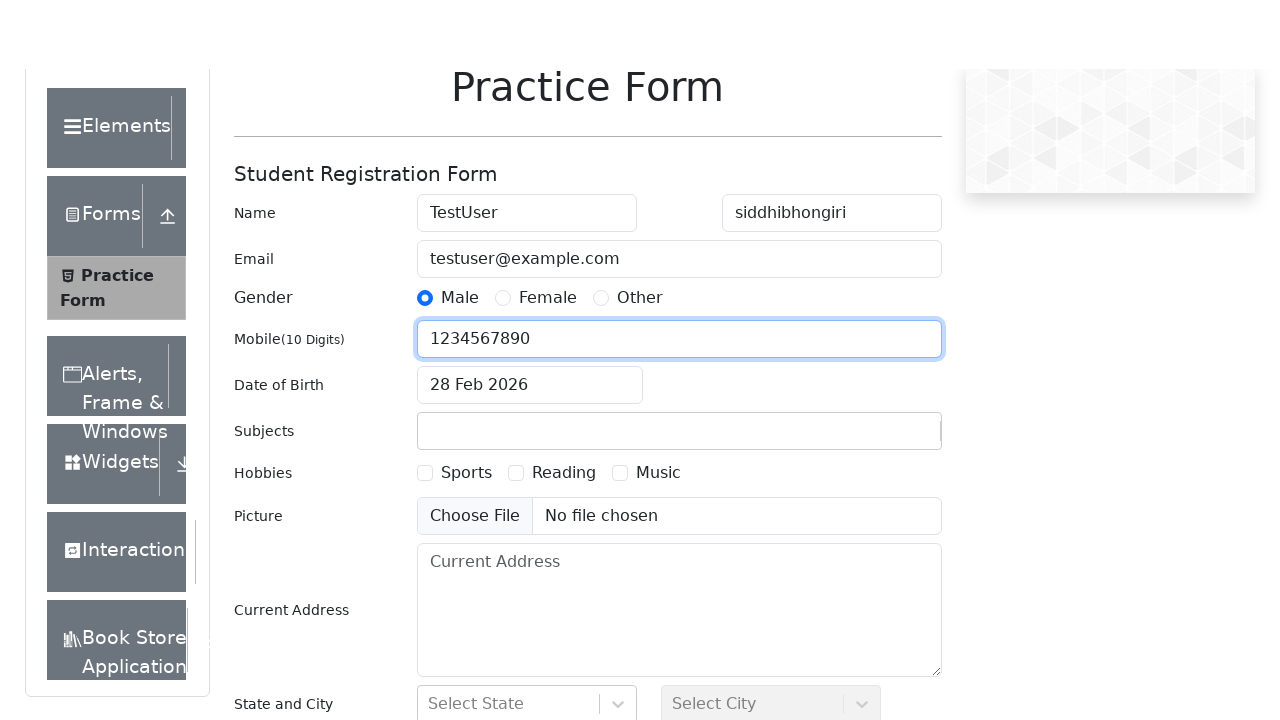

Scrolled to bottom of page
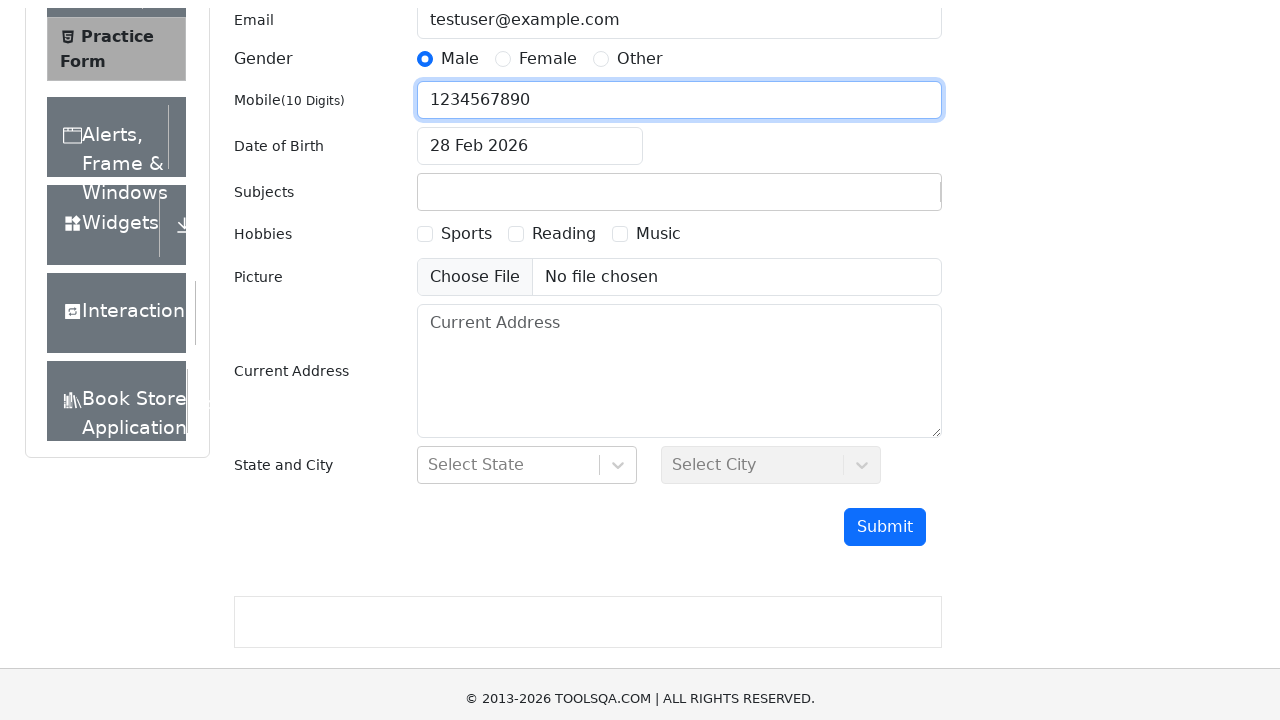

Scrolled back to top of page
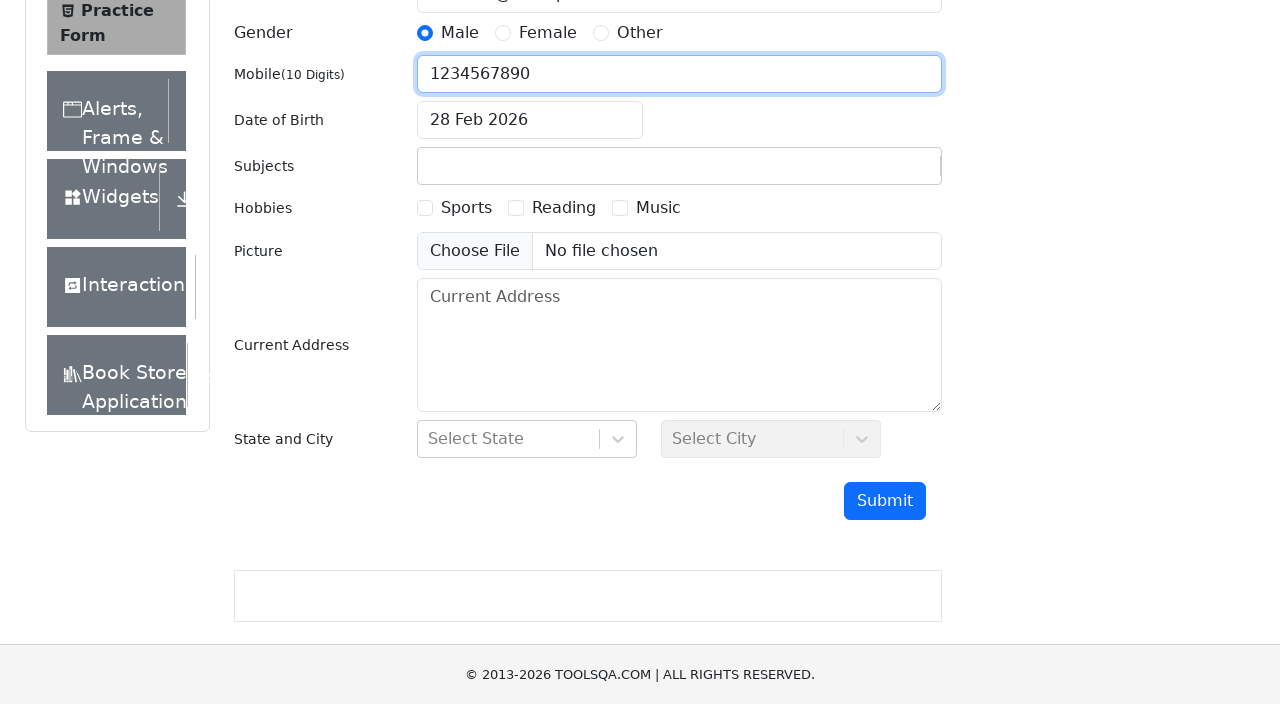

Scrolled submit button into view
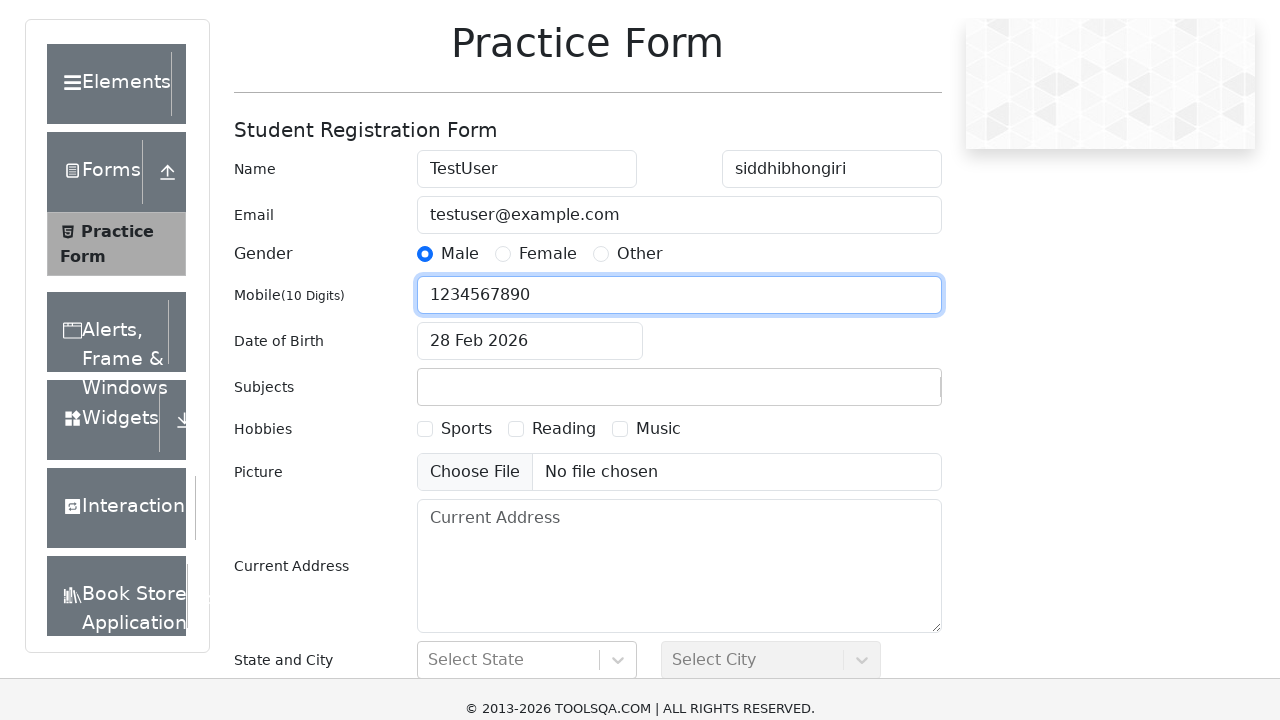

Clicked submit button to submit form at (885, 499) on #submit
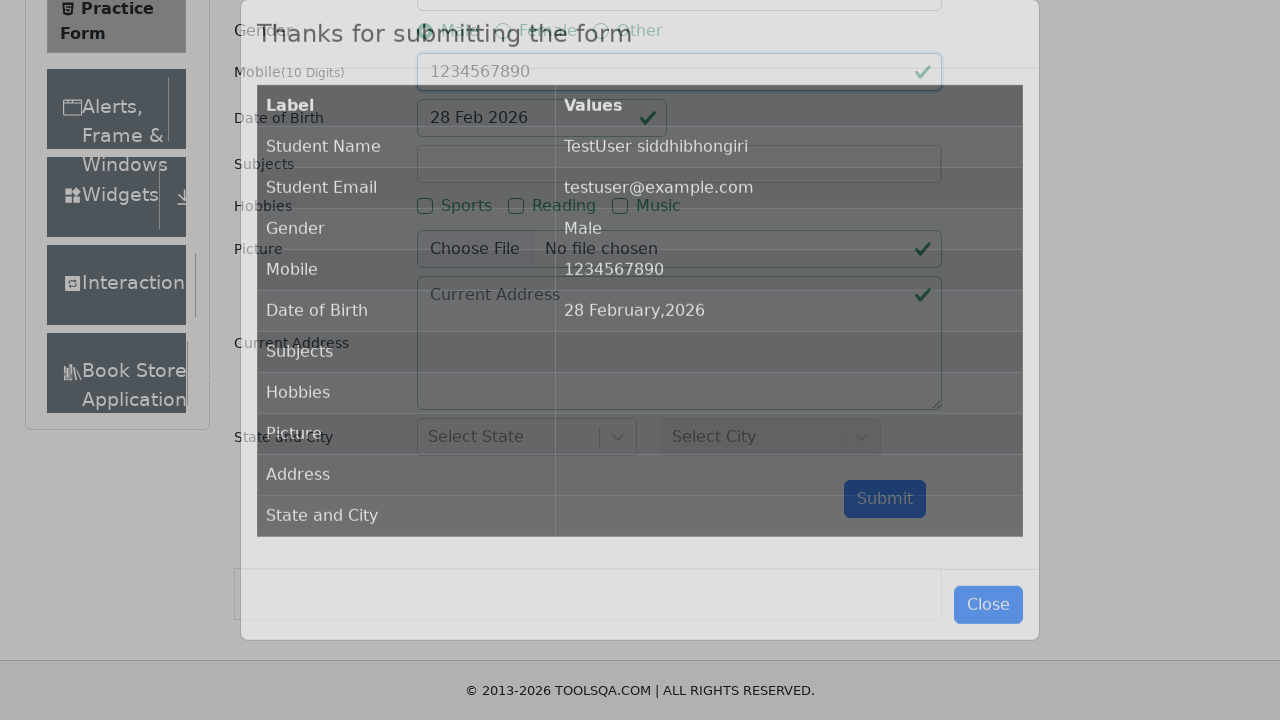

Form submission modal appeared
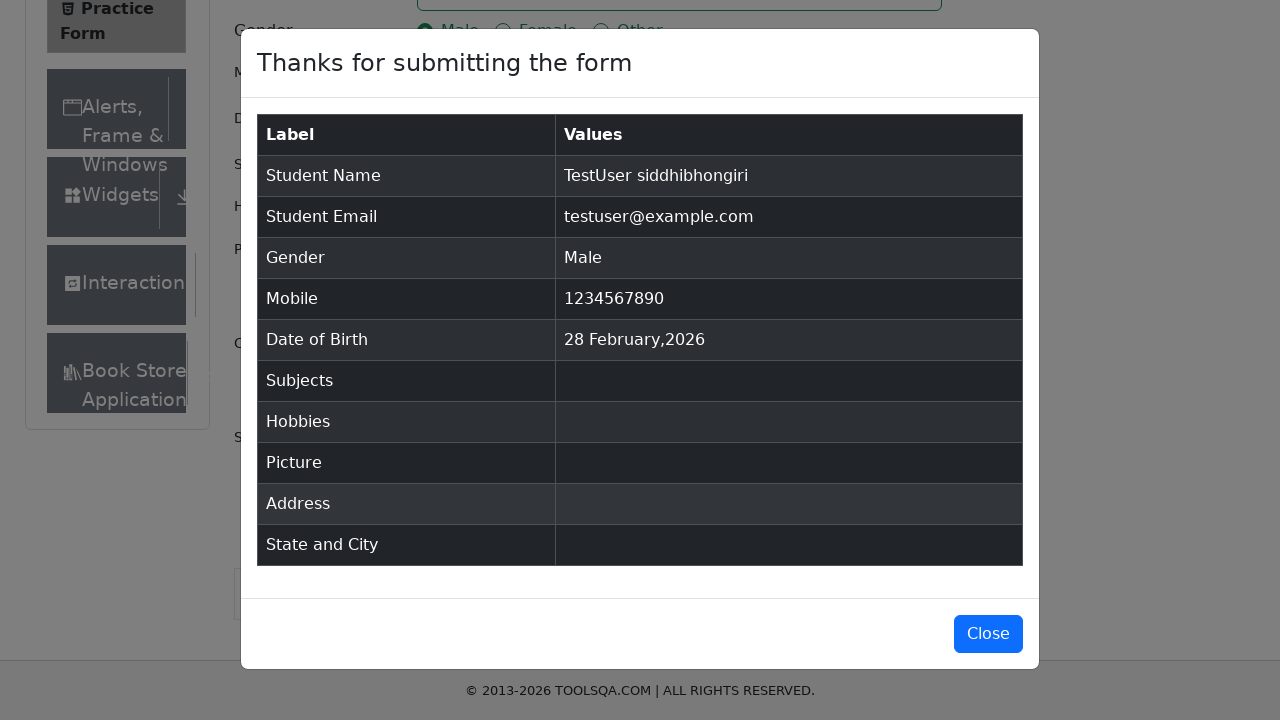

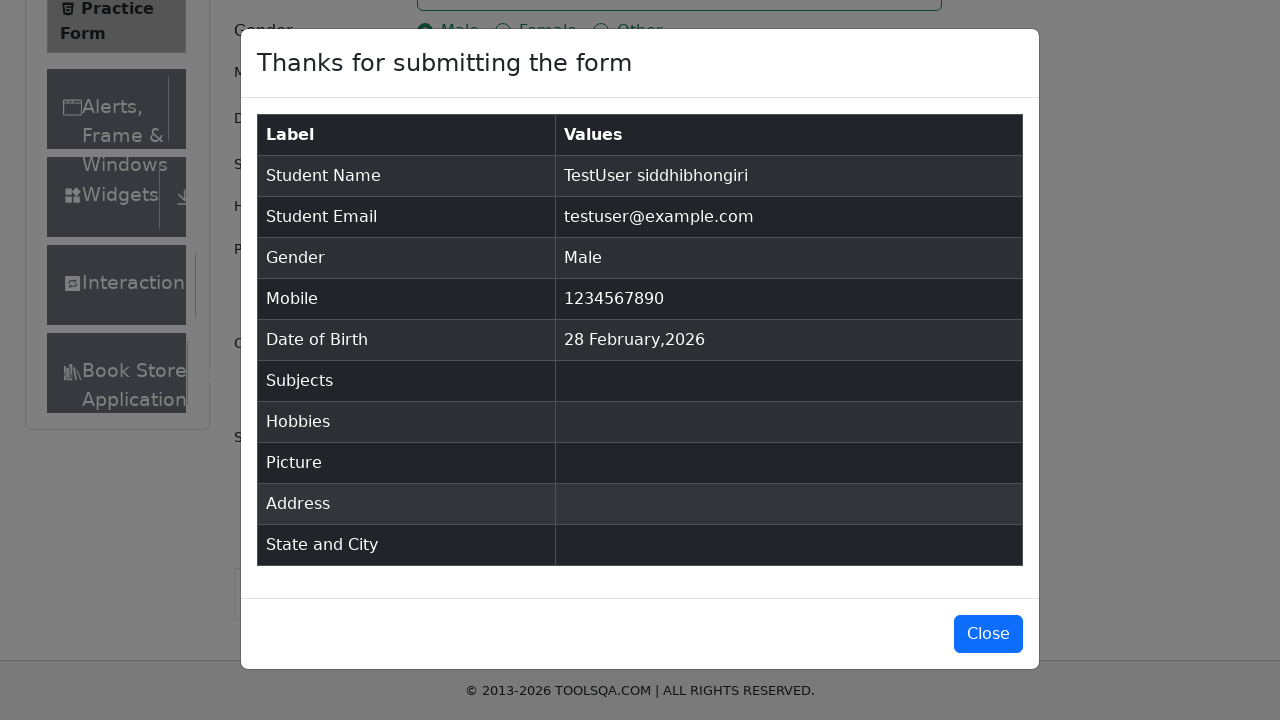